Tests a Pokemon blind box game by clicking on a link to the game page, reading the target Pokemon name, then clicking through blind boxes until finding the matching Pokemon, verifying the result messages along the way.

Starting URL: https://material.playwrightvn.com/

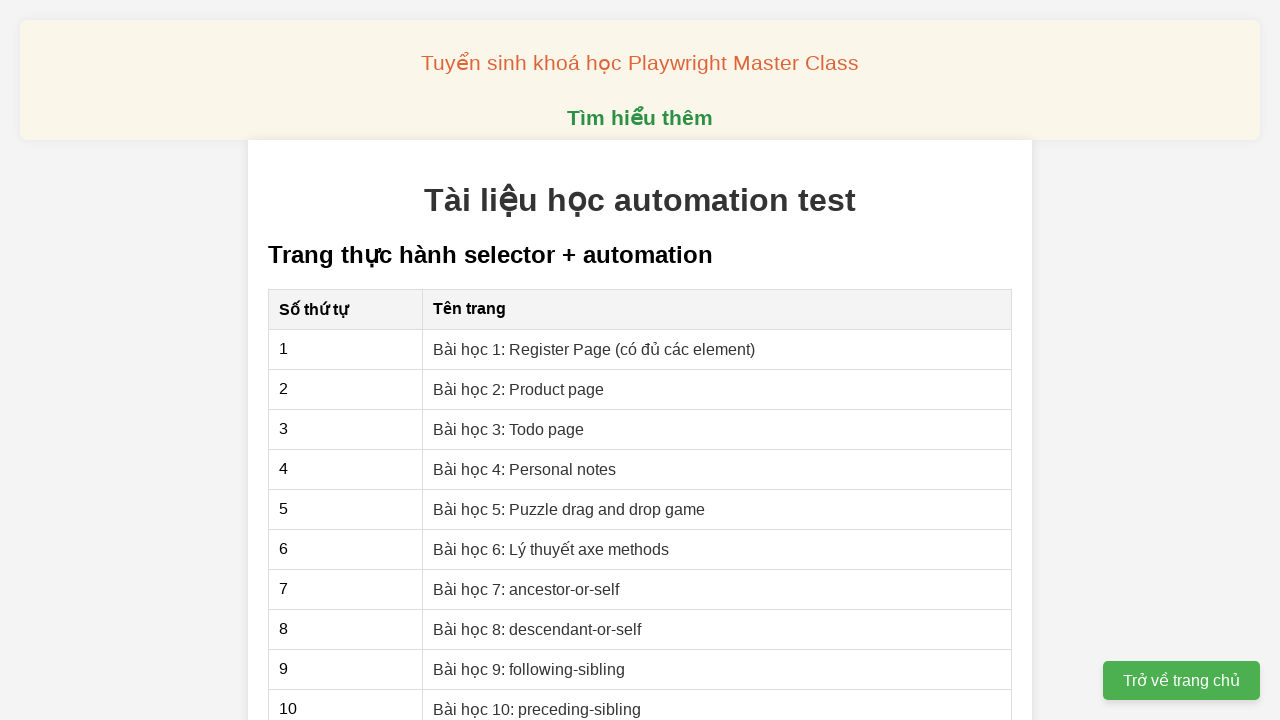

Clicked on Pokemon blind box game link at (564, 580) on xpath=//a[@href = 'games/004-pokemon.html']
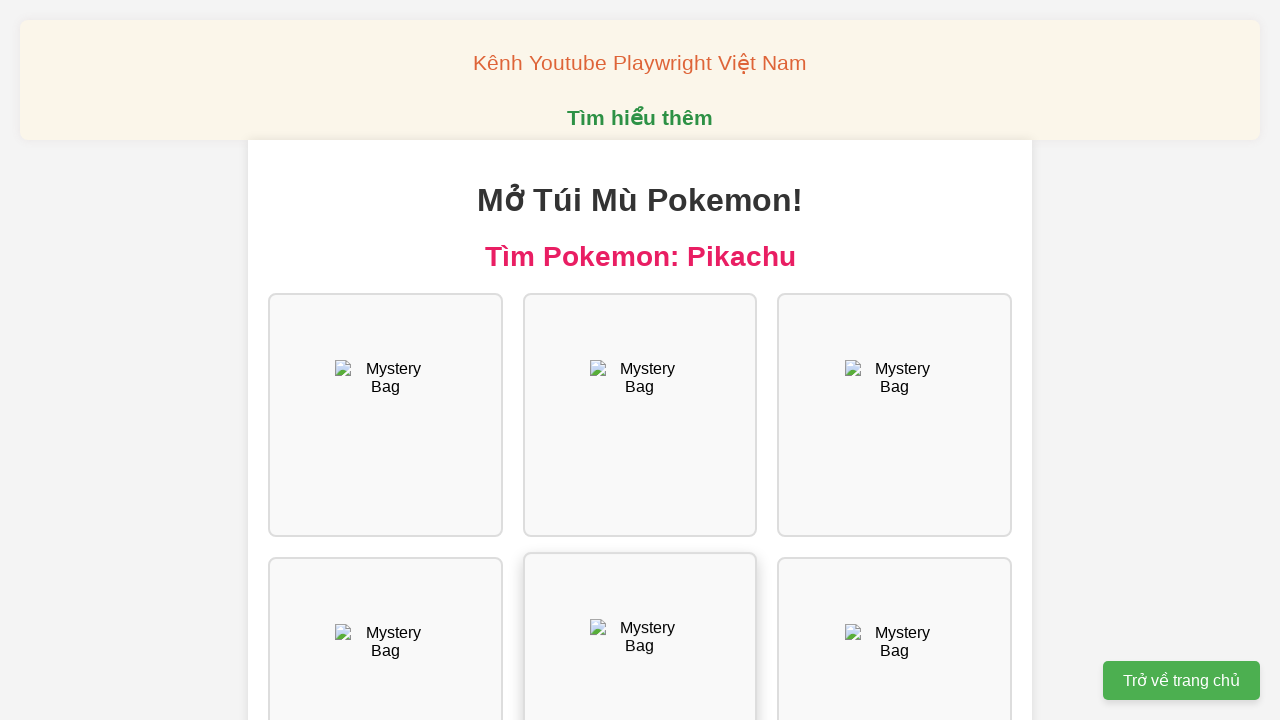

Target Pokemon section loaded
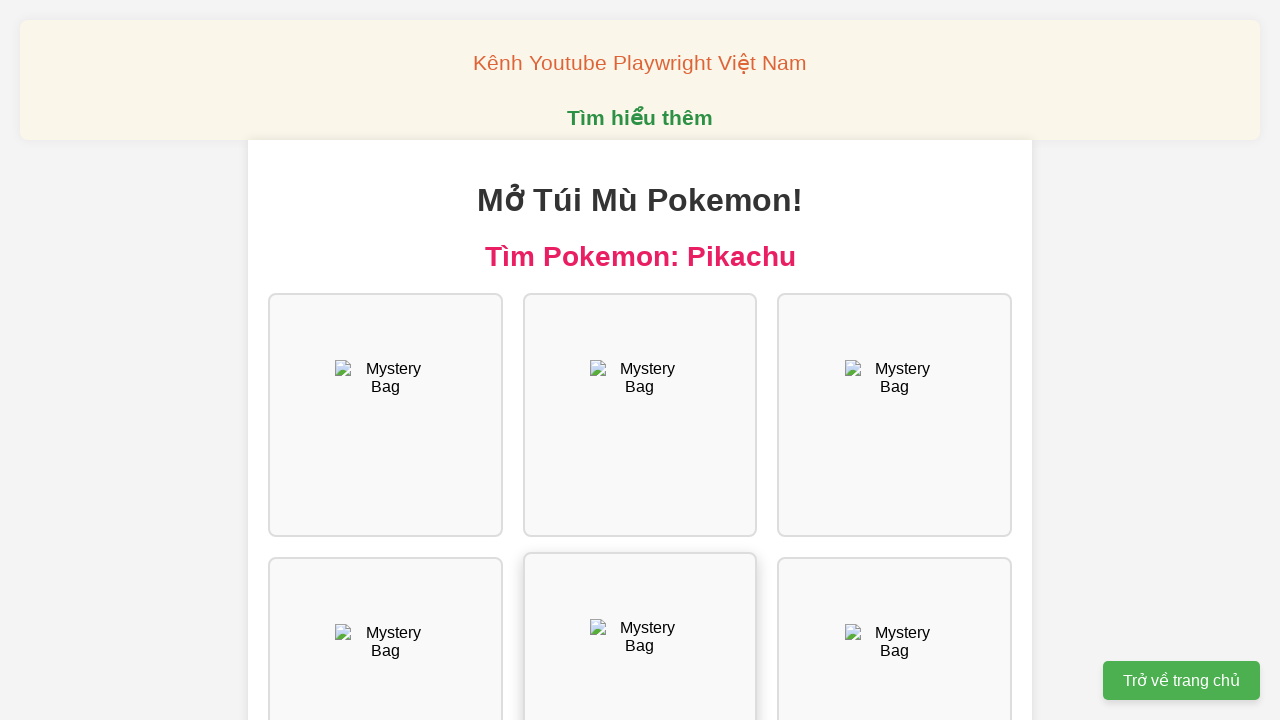

Retrieved target Pokemon text content
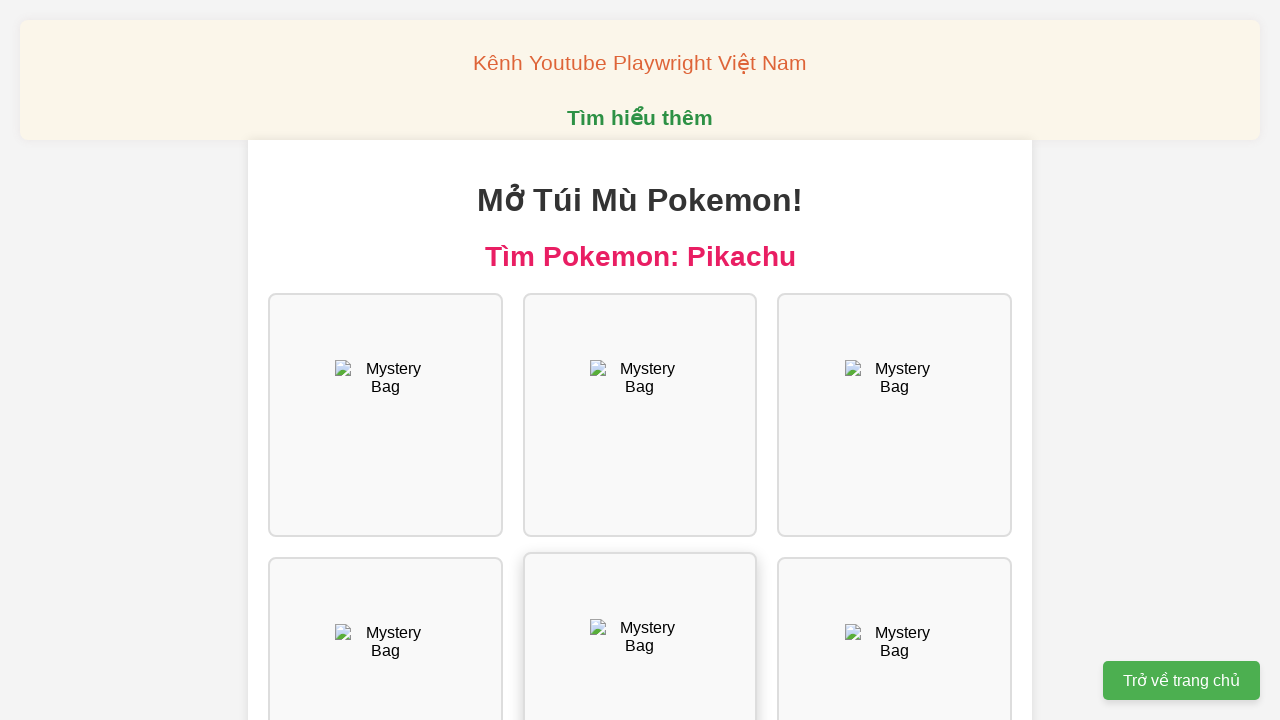

Extracted target Pokemon name: Pikachu
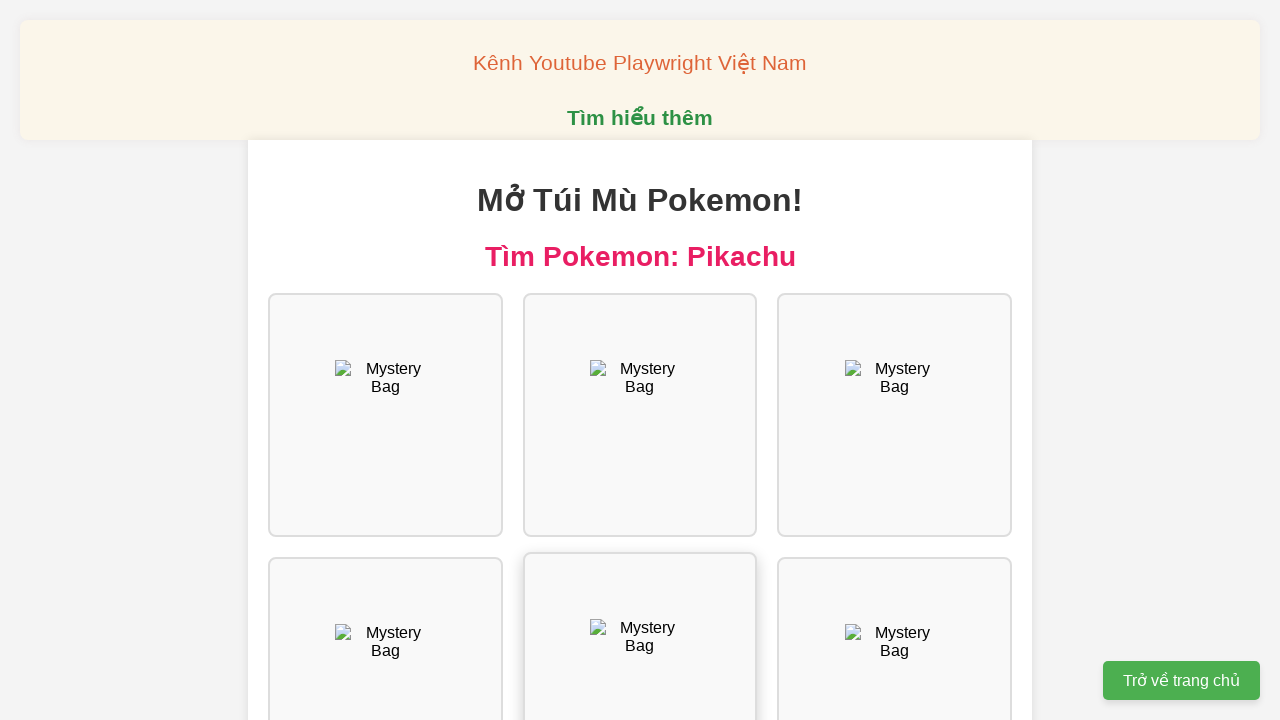

Found 10 blind boxes on the page
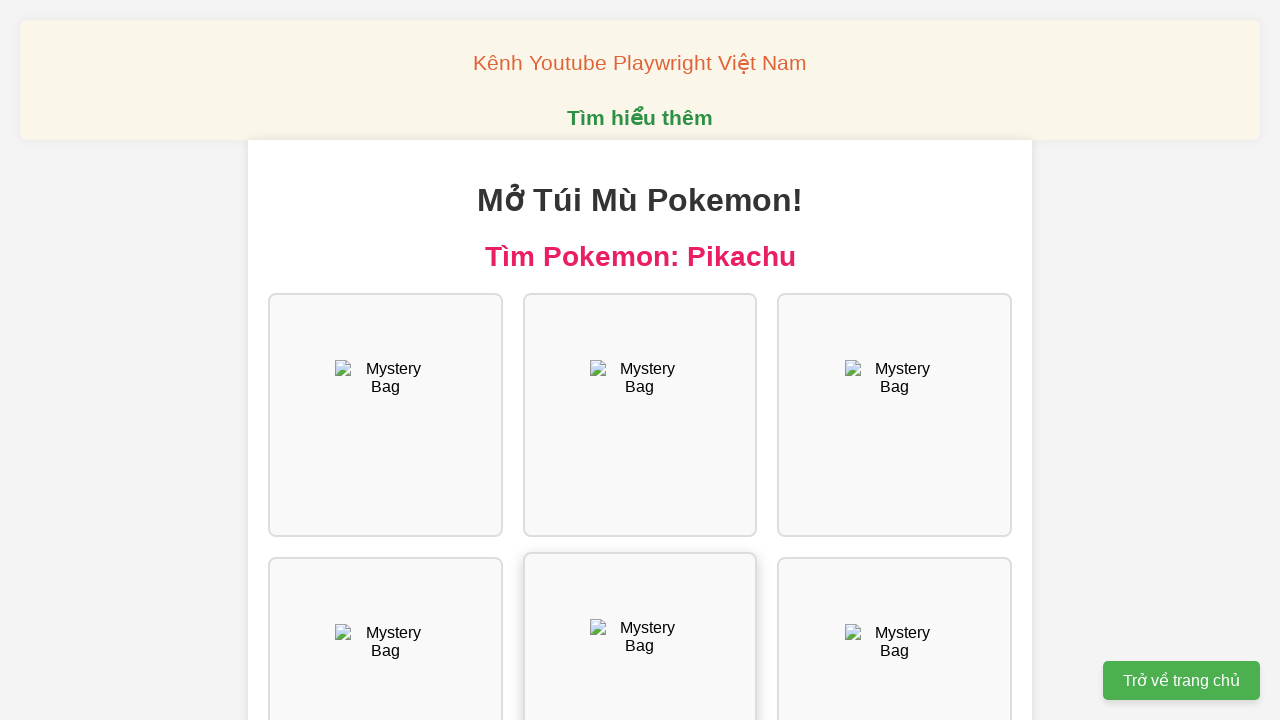

Clicked blind box 1 at (385, 415) on div.bag >> nth=0
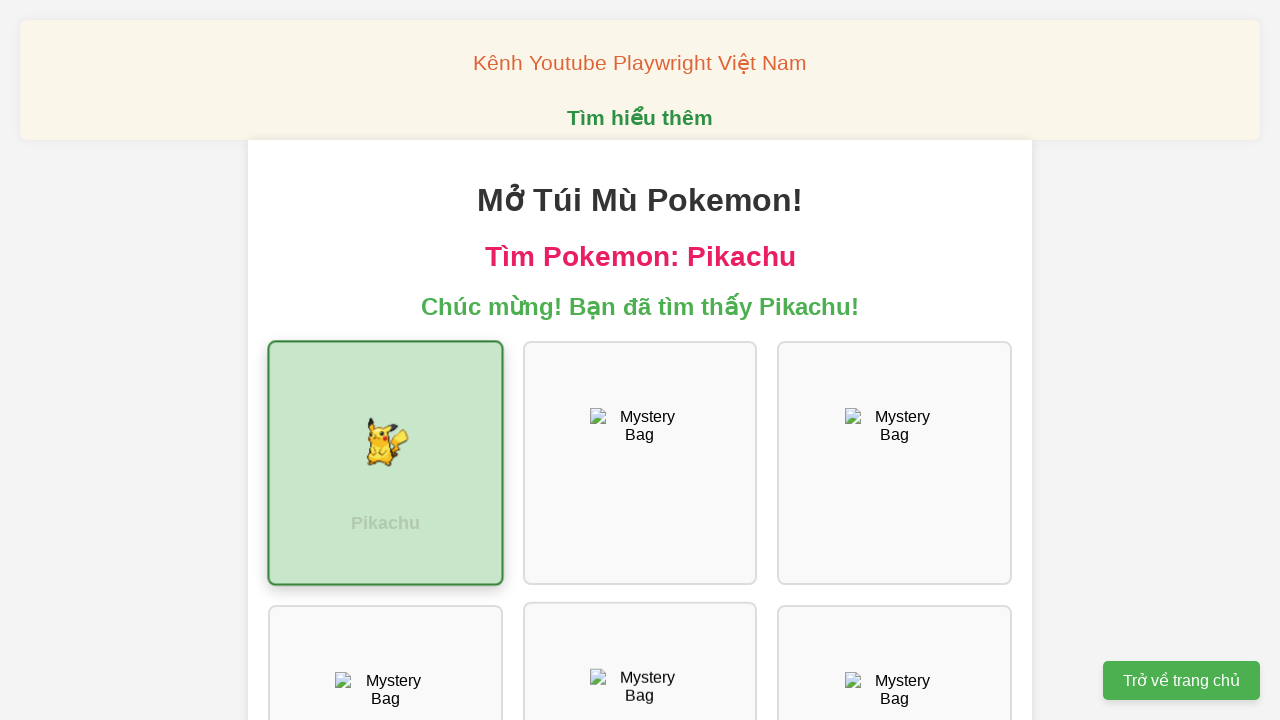

Retrieved revealed Pokemon name: Pikachu
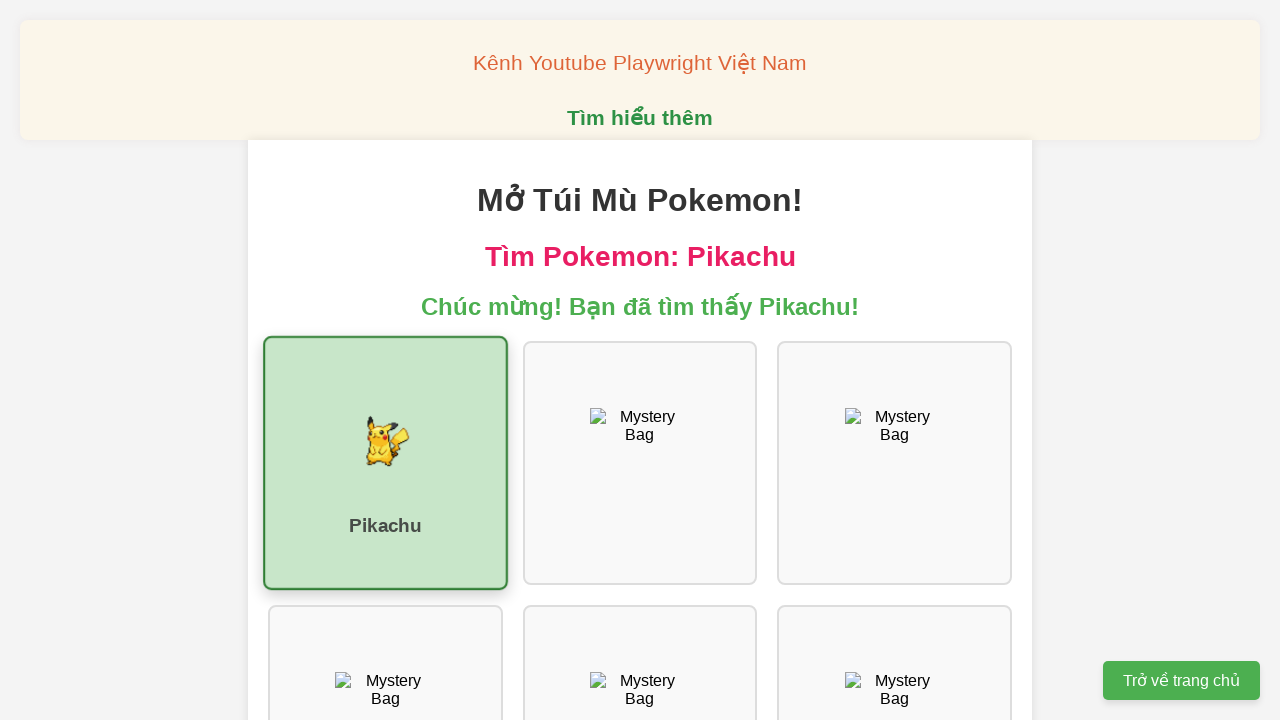

Found target Pokemon Pikachu! Success message verified
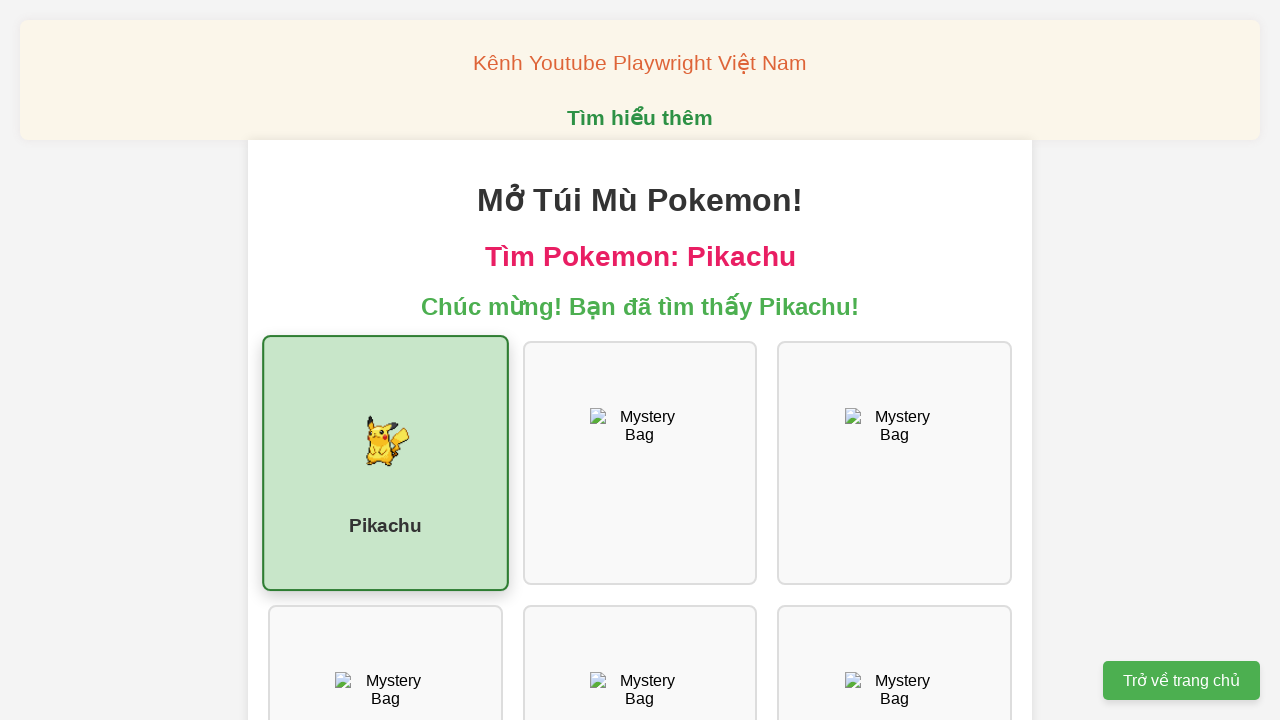

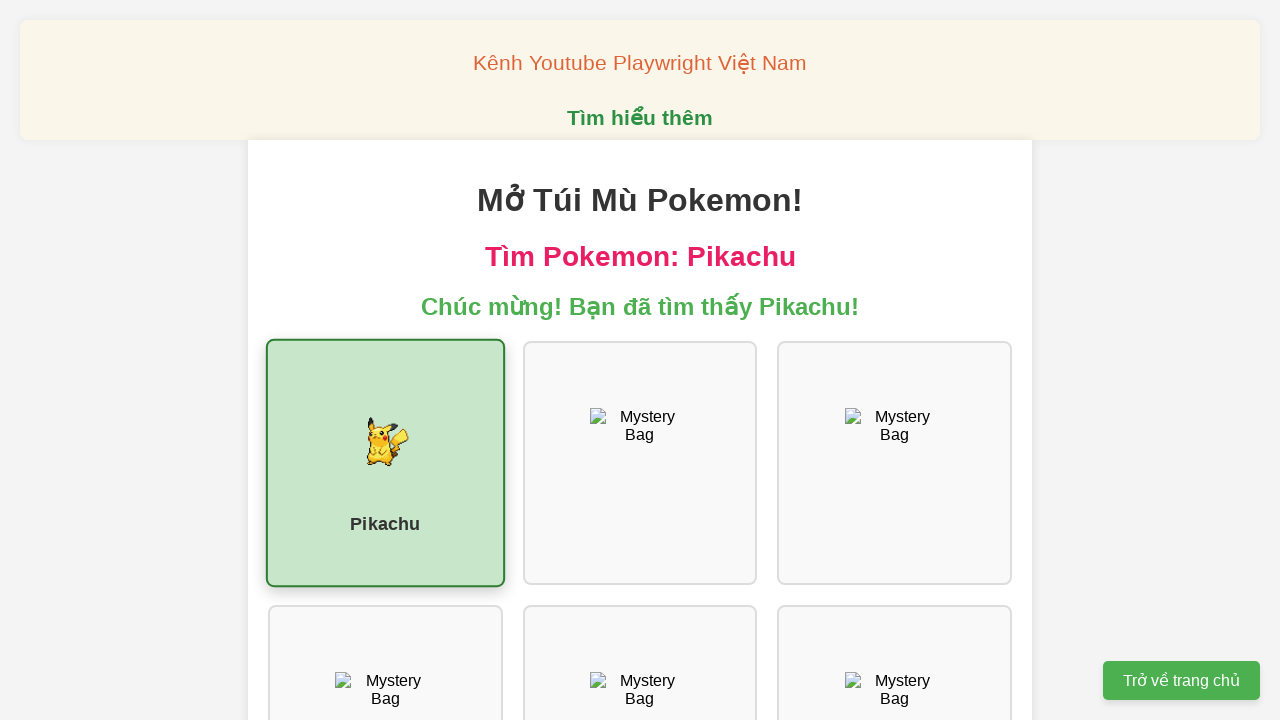